Tests alert popup handling by clicking a button that triggers an alert, waiting for the alert to appear, and then accepting it

Starting URL: https://demo.automationtesting.in/Alerts.html

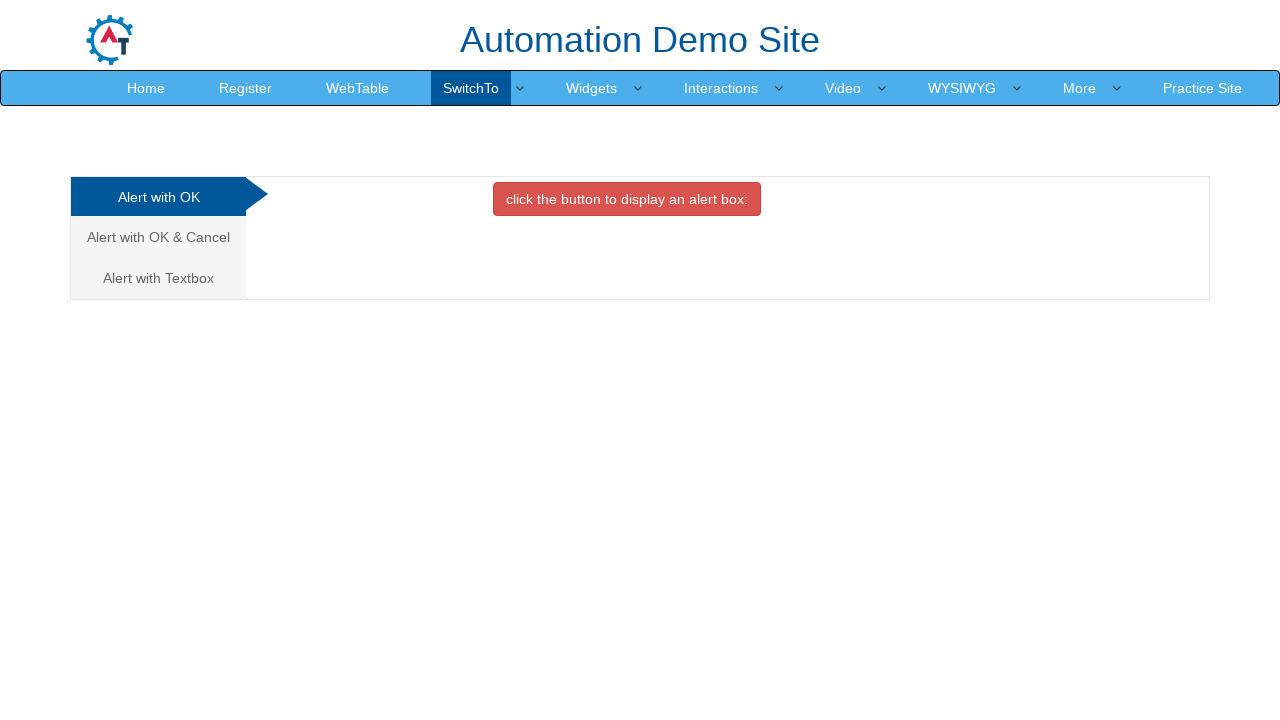

Clicked alert trigger button at (627, 199) on button.btn.btn-danger
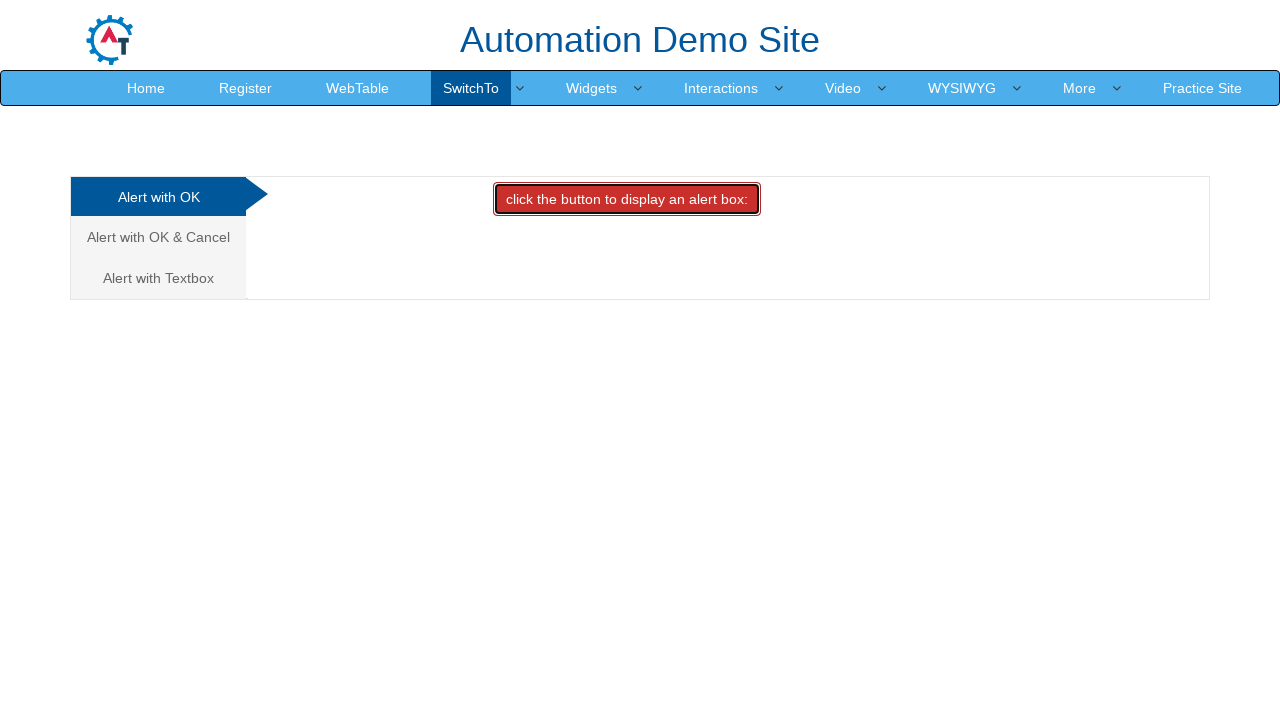

Set up dialog handler to accept alerts
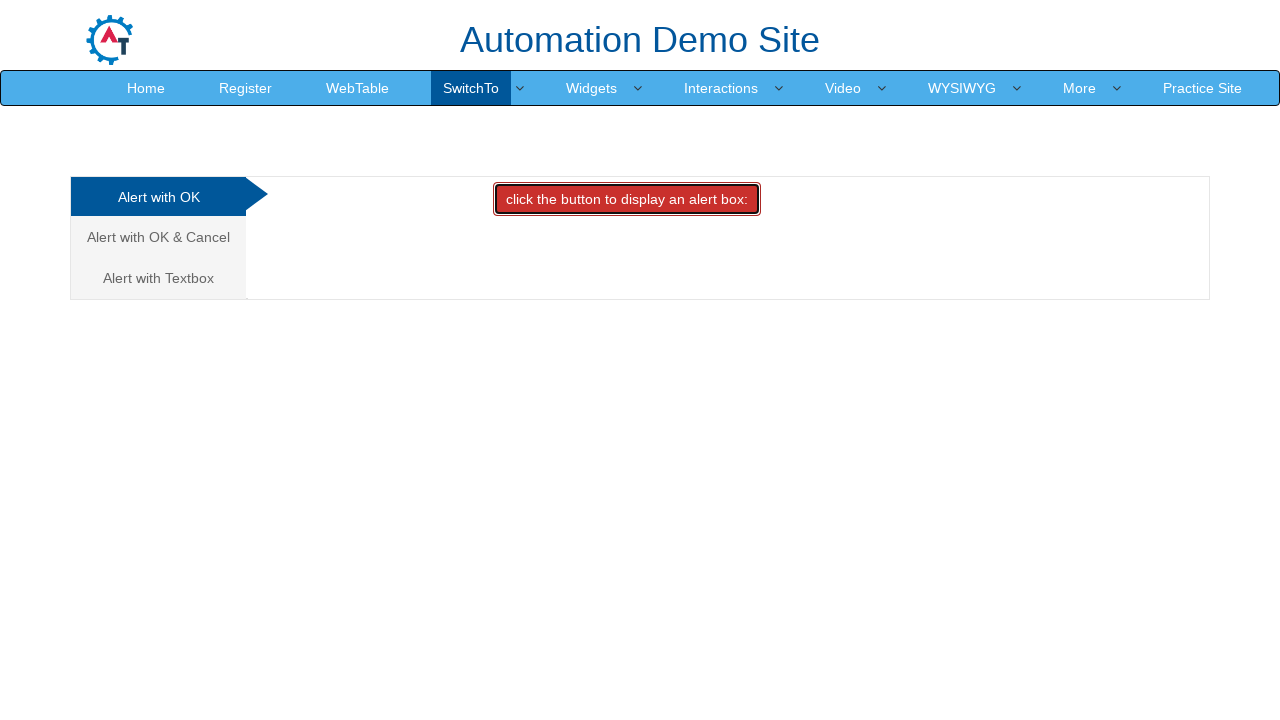

Waited for dialog to be processed
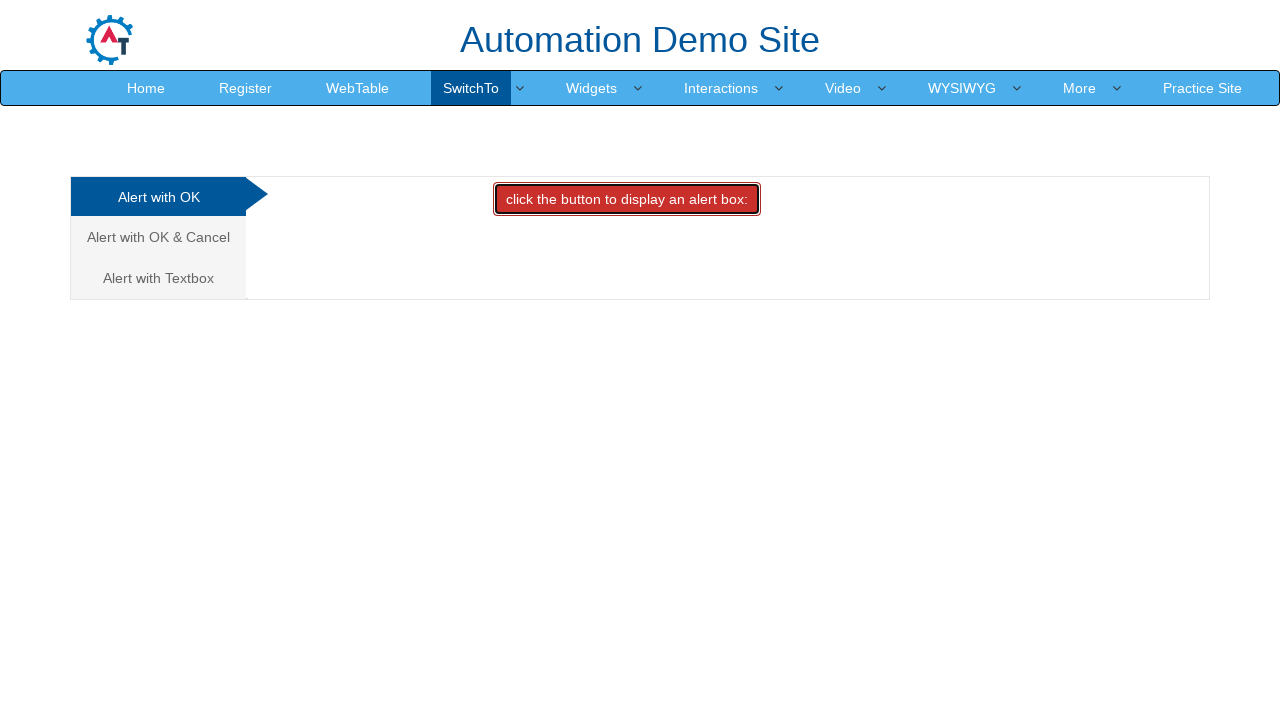

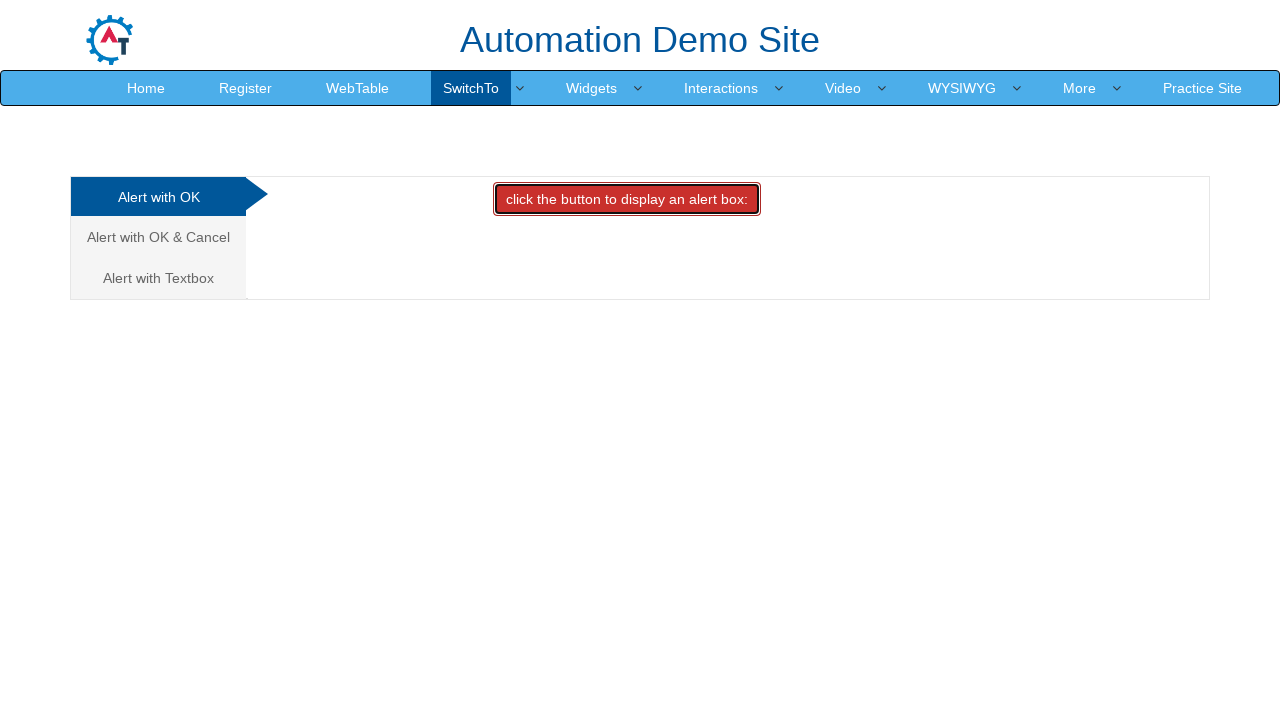